Navigates to Tools QA website and verifies that the page title matches "Tools QA"

Starting URL: https://www.toolsqa.com/

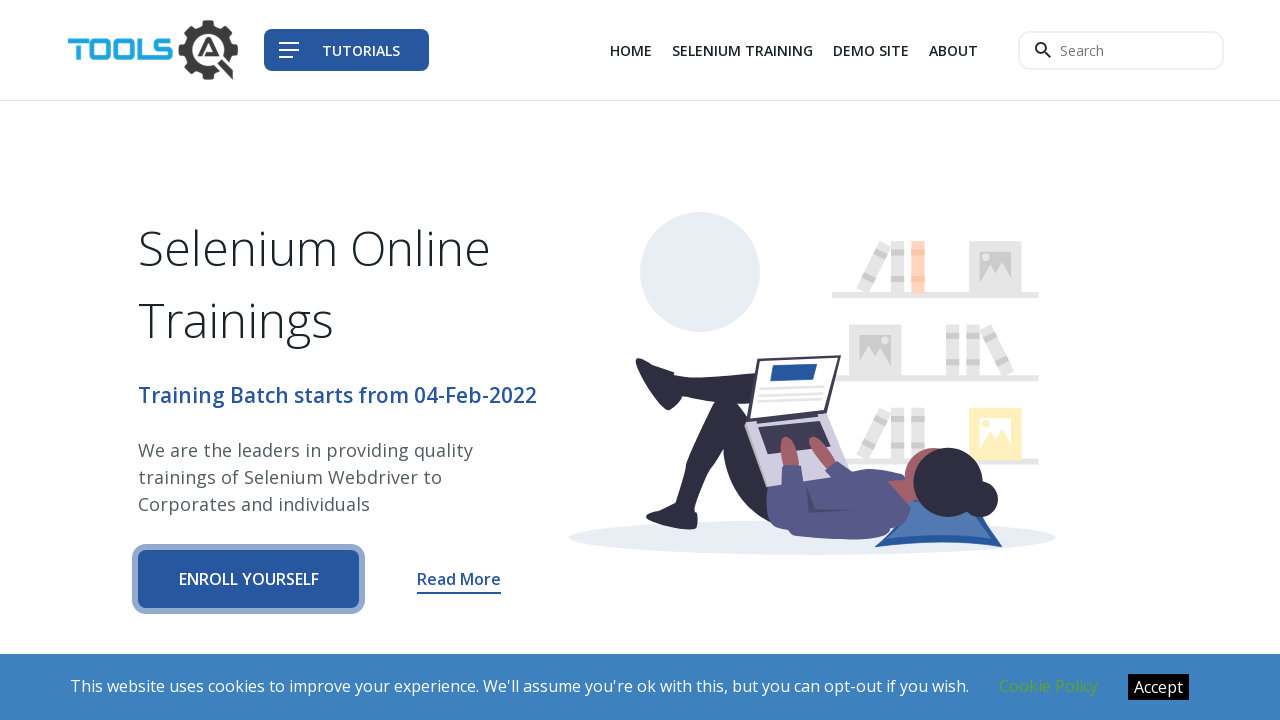

Navigated to Tools QA website at https://www.toolsqa.com/
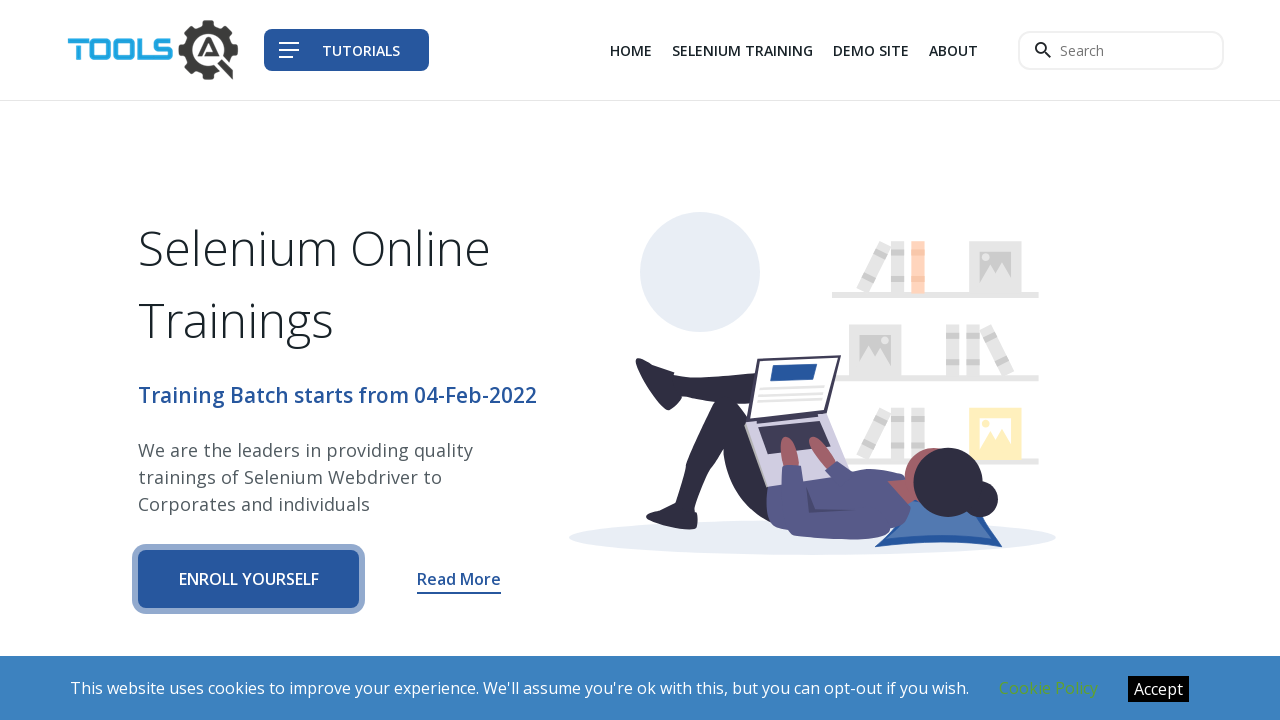

Retrieved page title
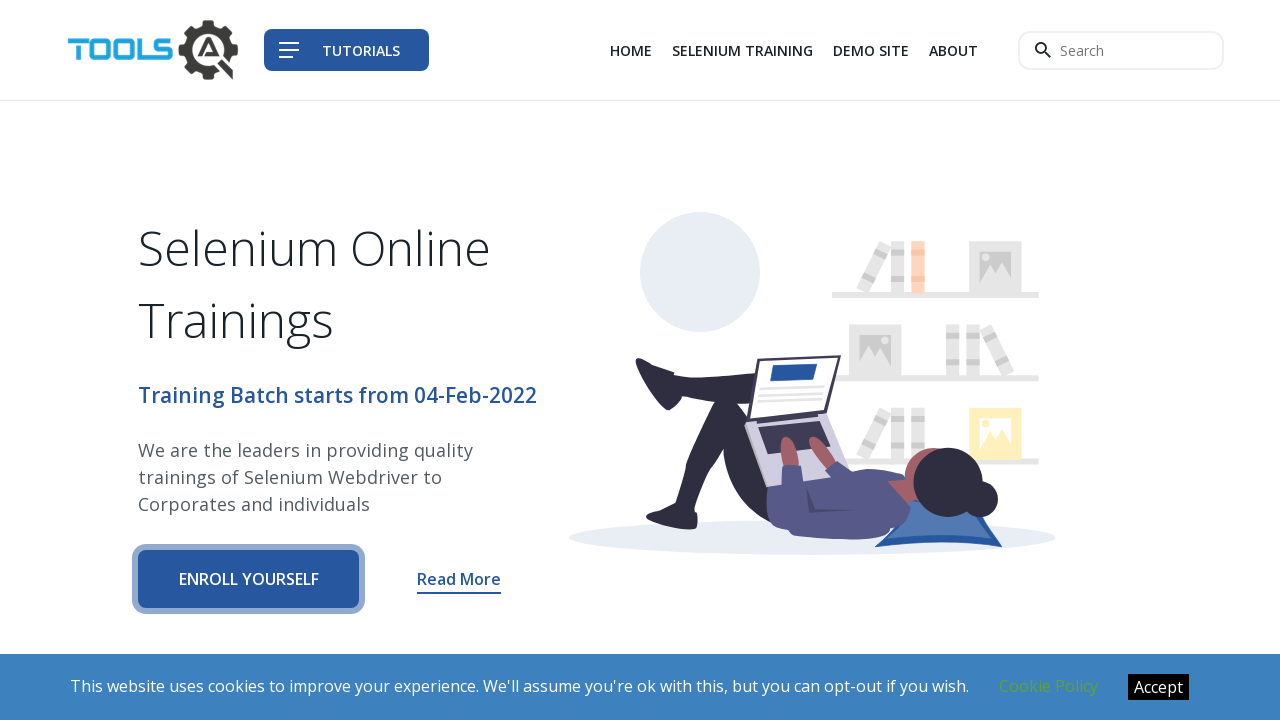

Verified page title matches expected value: 'Tools QA'
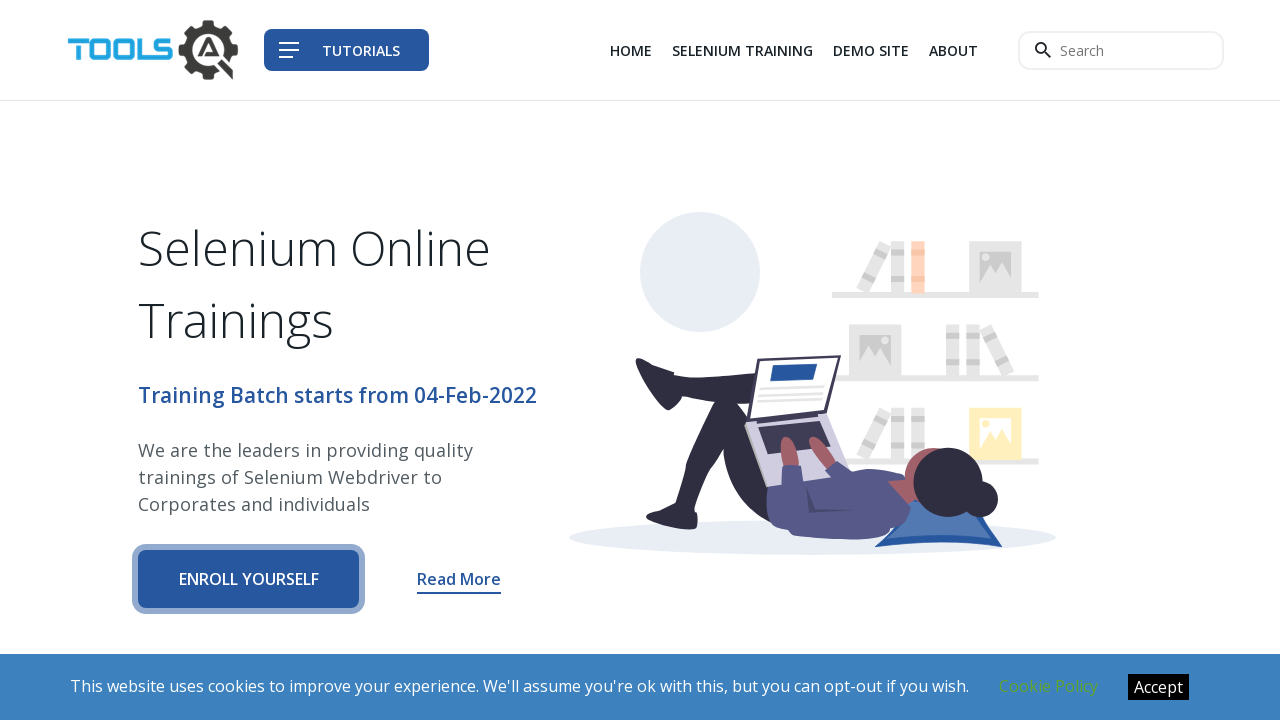

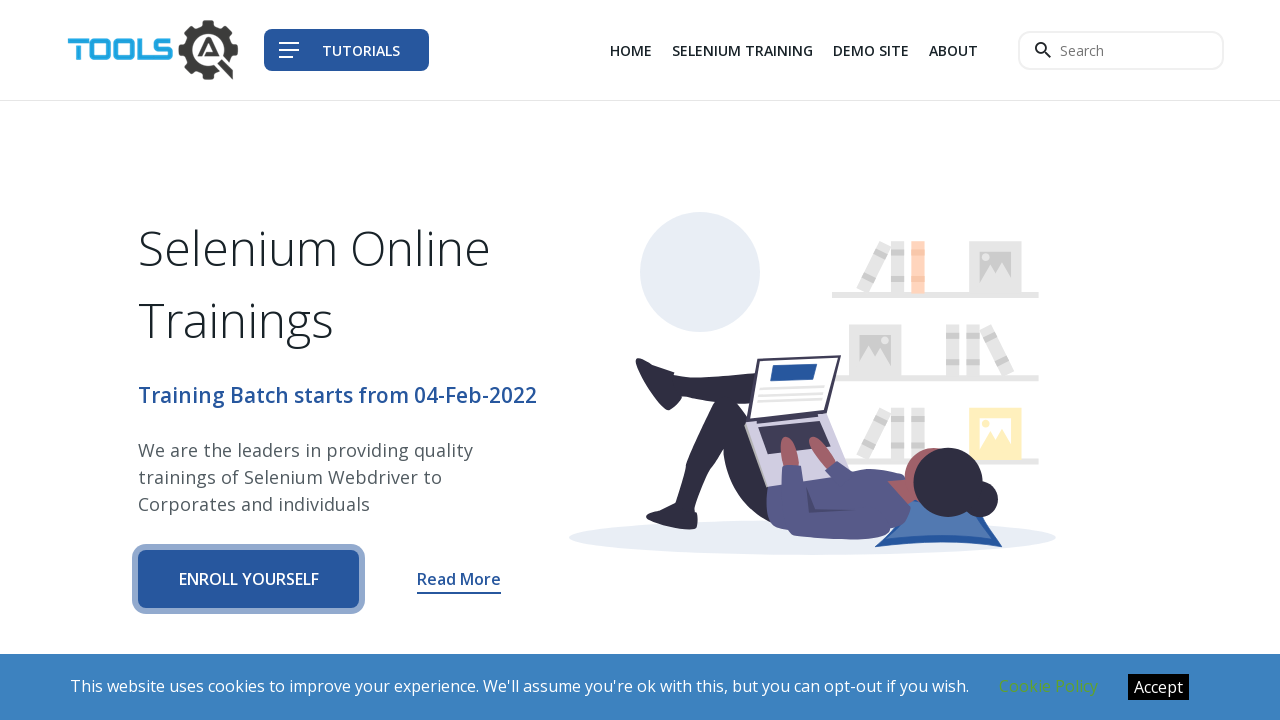